Tests that clicking Clear completed removes completed items from the list

Starting URL: https://demo.playwright.dev/todomvc

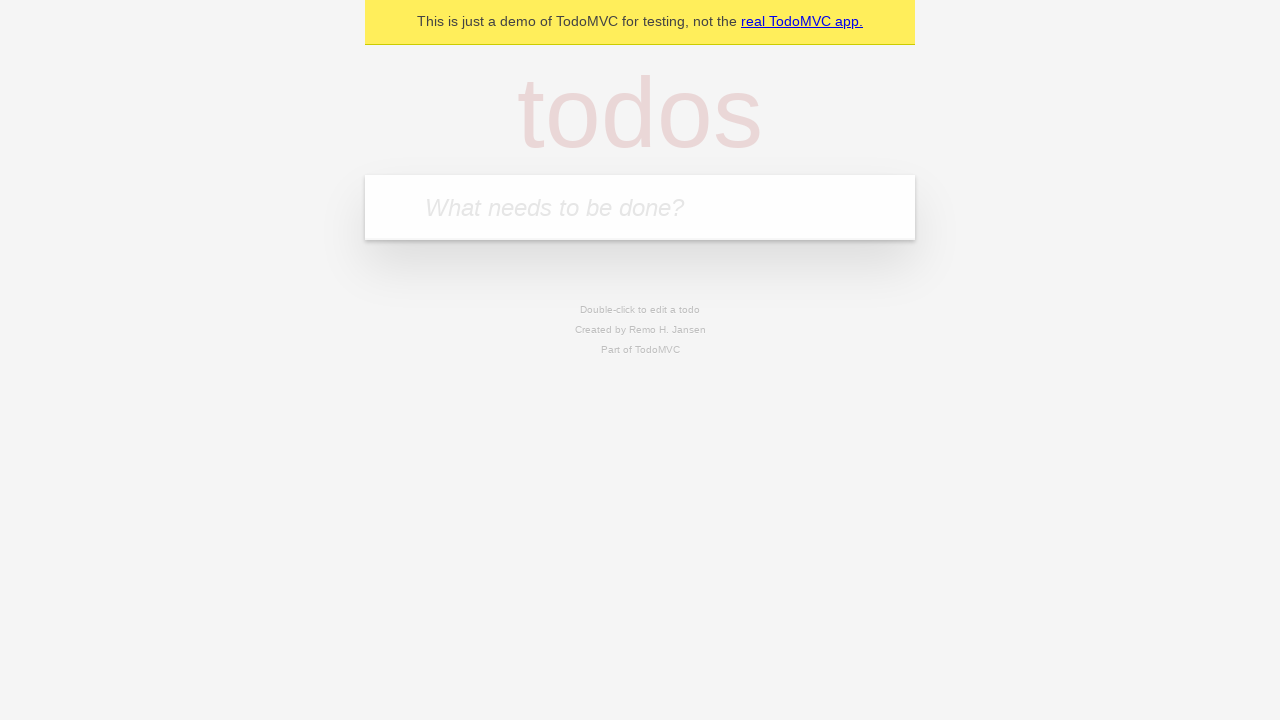

Filled todo input with 'buy some cheese' on internal:attr=[placeholder="What needs to be done?"i]
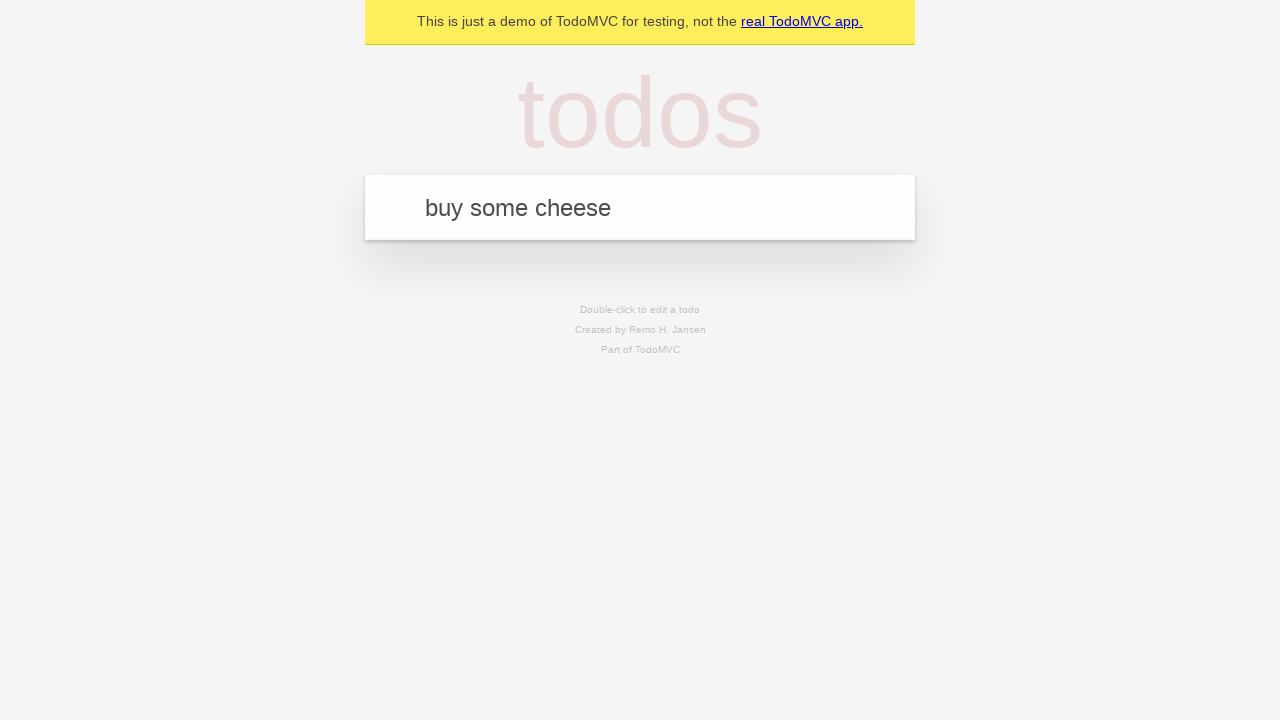

Pressed Enter to create todo 'buy some cheese' on internal:attr=[placeholder="What needs to be done?"i]
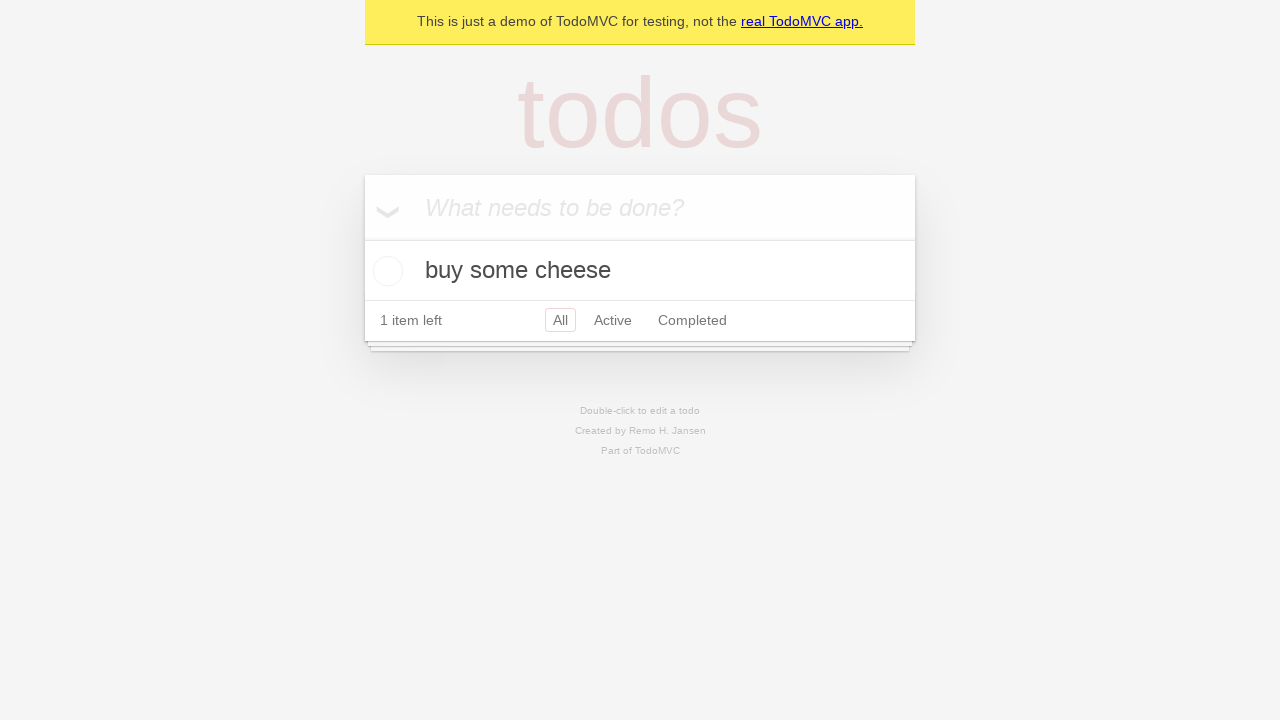

Filled todo input with 'feed the cat' on internal:attr=[placeholder="What needs to be done?"i]
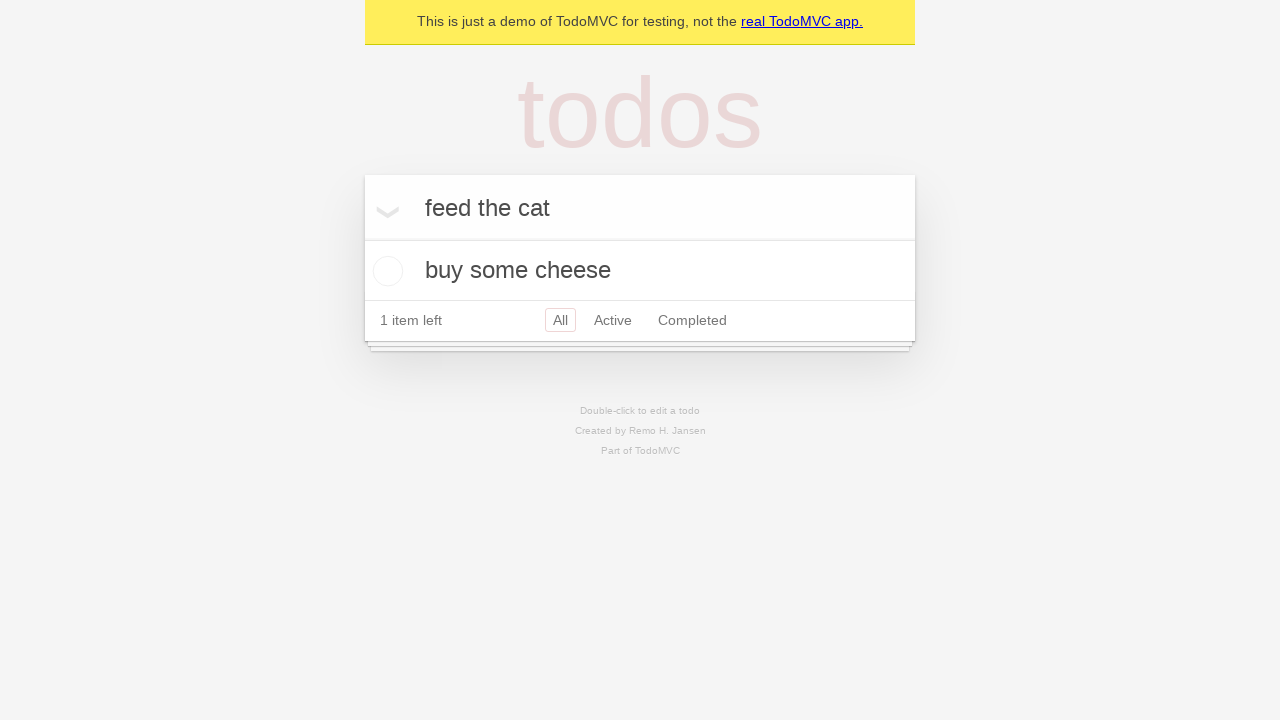

Pressed Enter to create todo 'feed the cat' on internal:attr=[placeholder="What needs to be done?"i]
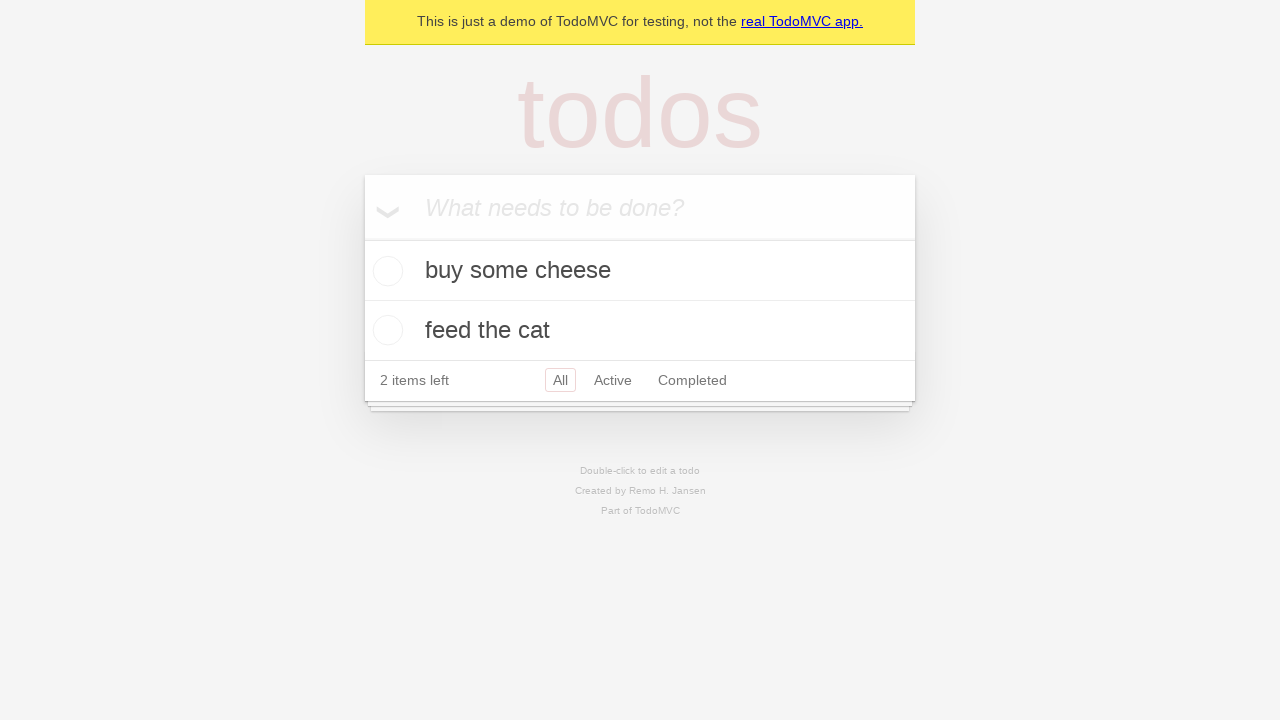

Filled todo input with 'book a doctors appointment' on internal:attr=[placeholder="What needs to be done?"i]
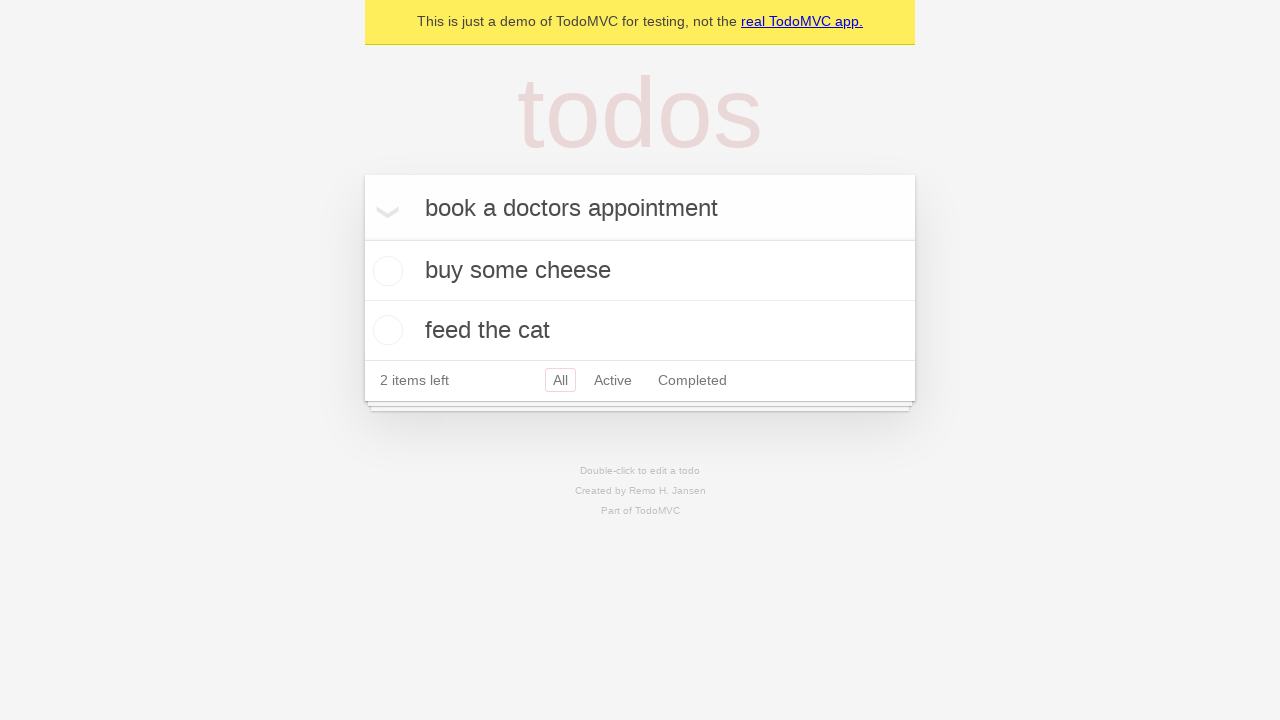

Pressed Enter to create todo 'book a doctors appointment' on internal:attr=[placeholder="What needs to be done?"i]
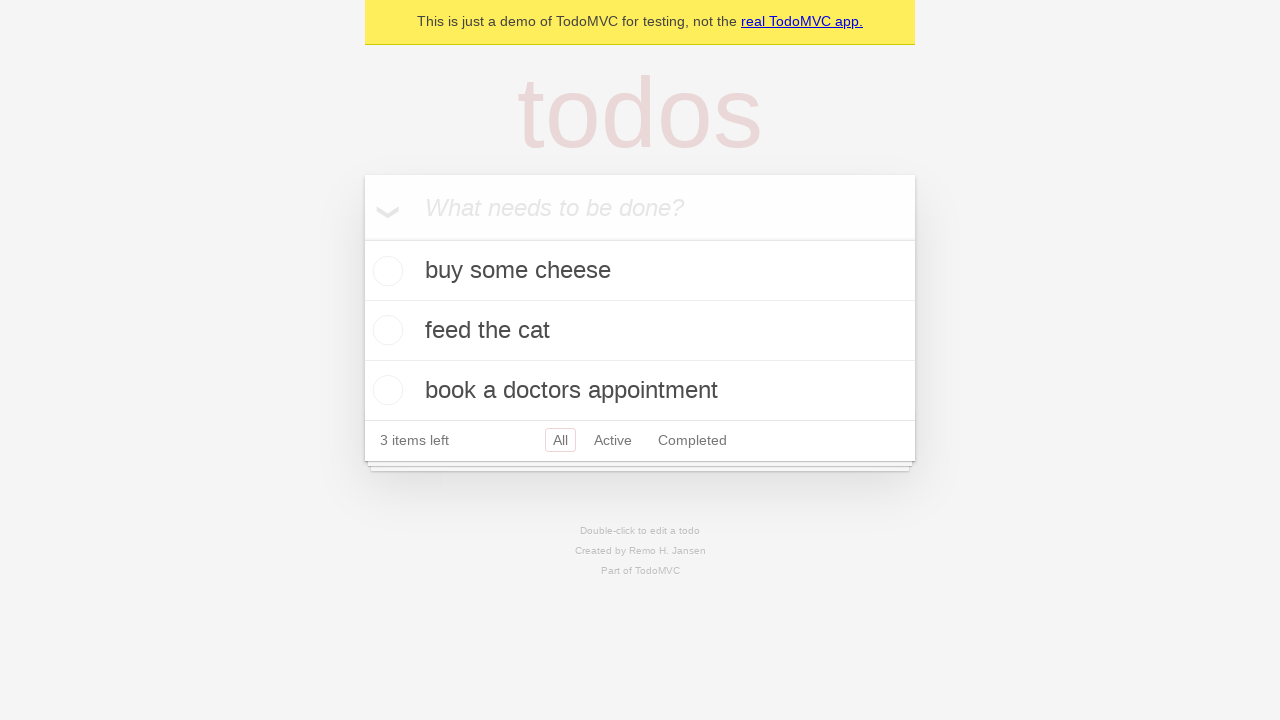

Waited for third todo item to load
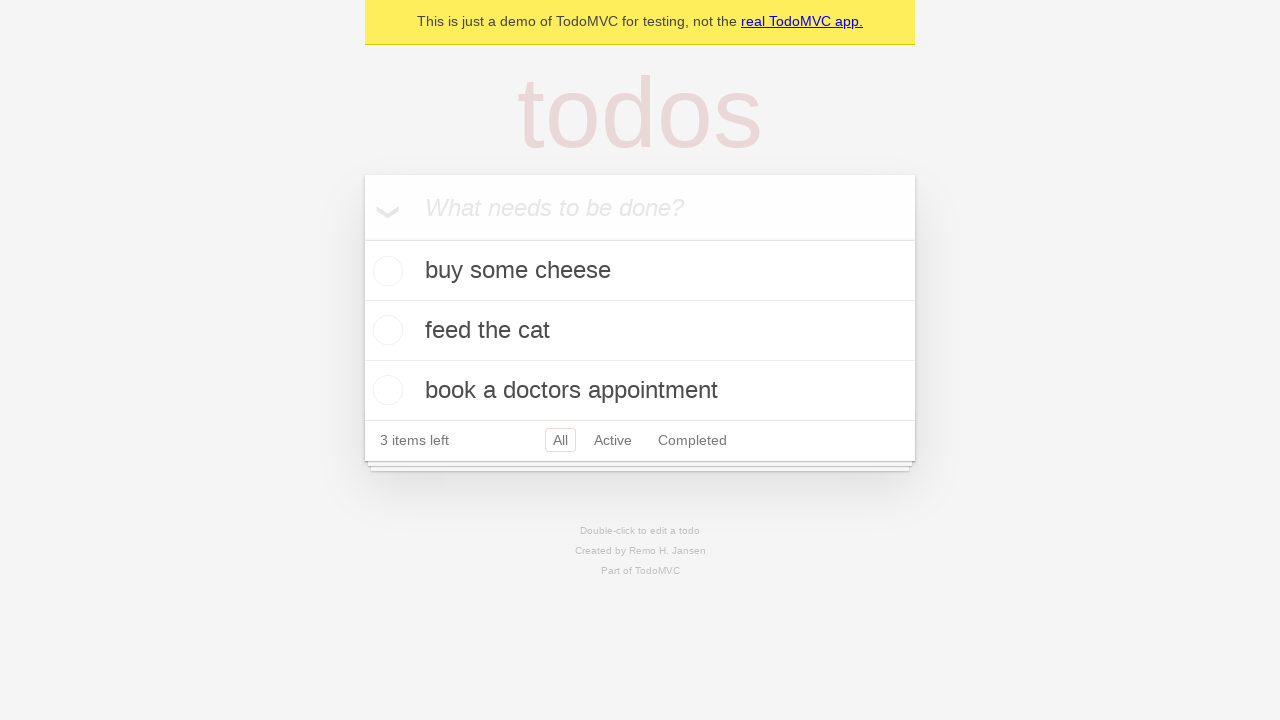

Checked the checkbox for second todo item at (385, 330) on [data-testid='todo-item'] >> nth=1 >> internal:role=checkbox
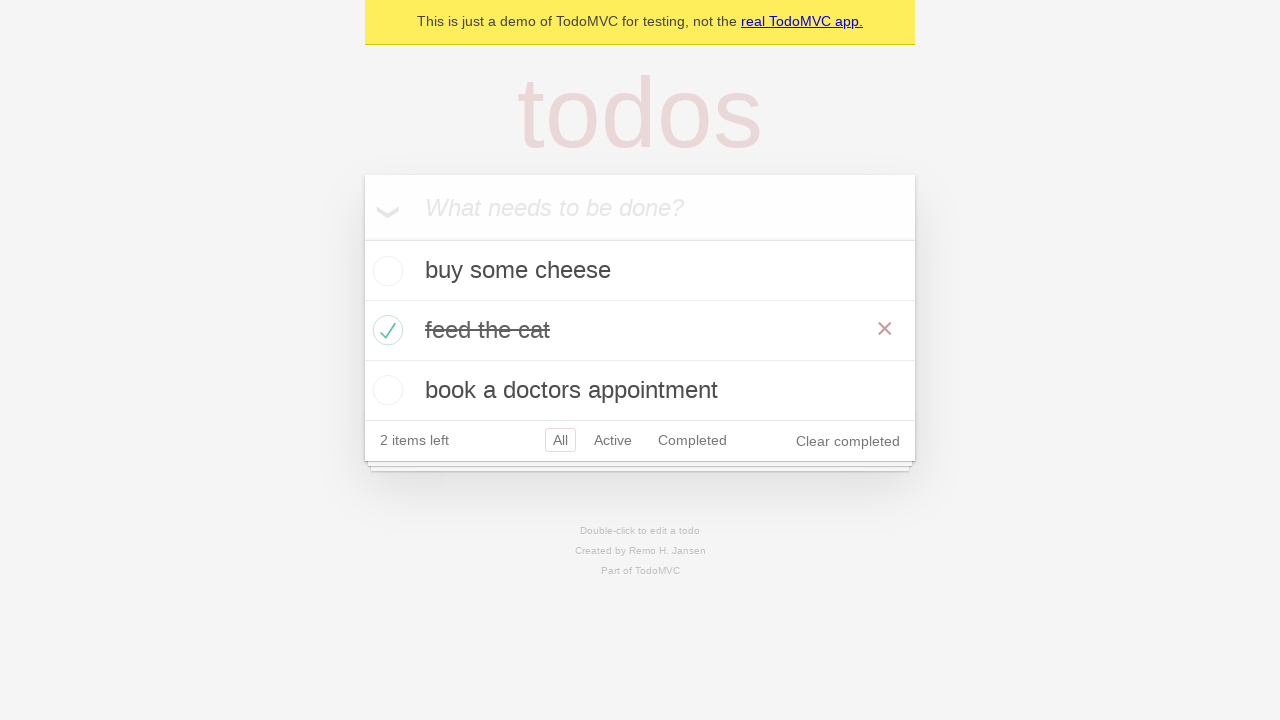

Clicked 'Clear completed' button to remove completed items at (848, 441) on internal:role=button[name="Clear completed"i]
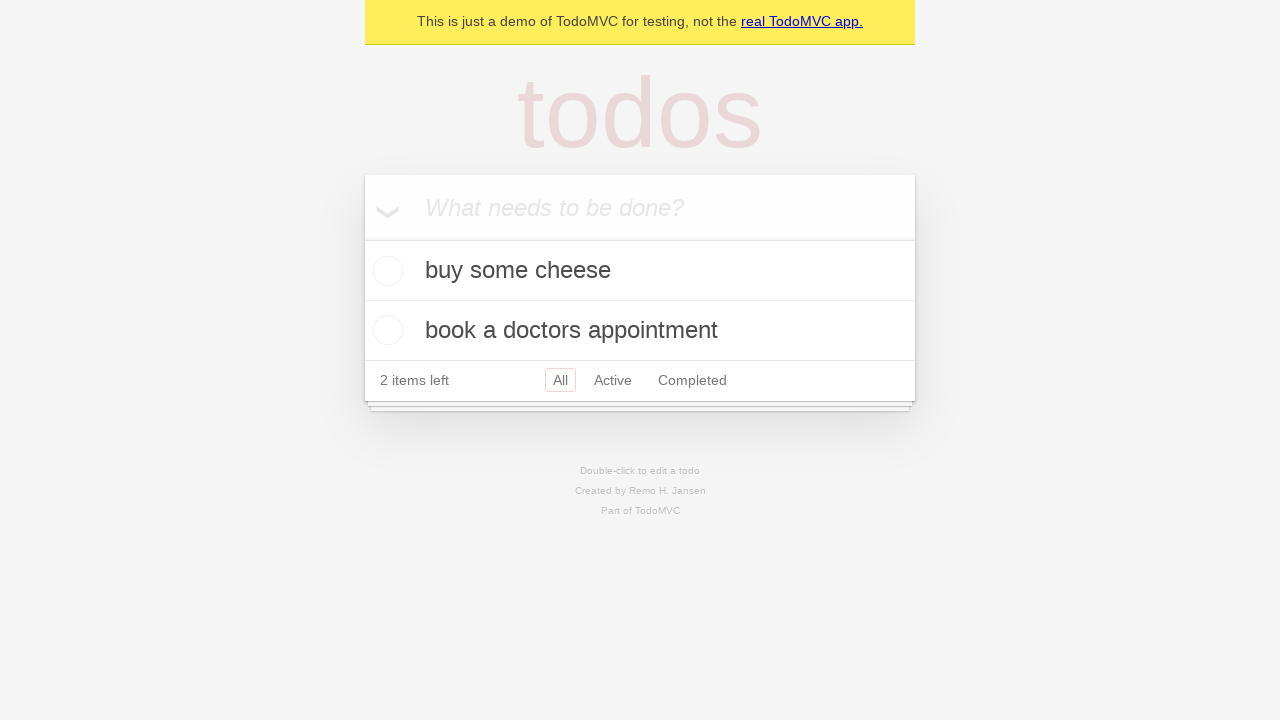

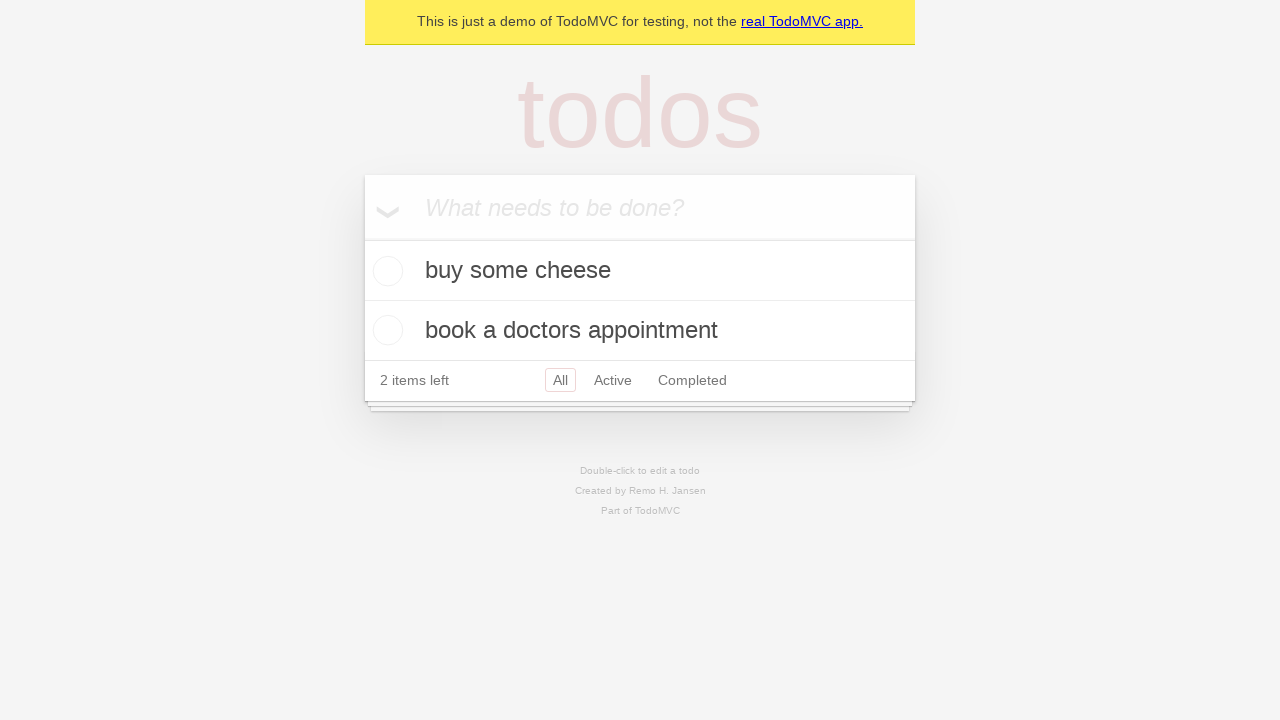